Tests the Add/Remove Elements functionality by clicking the "Add Element" button and verifying that a "Delete" button appears

Starting URL: https://the-internet.herokuapp.com/

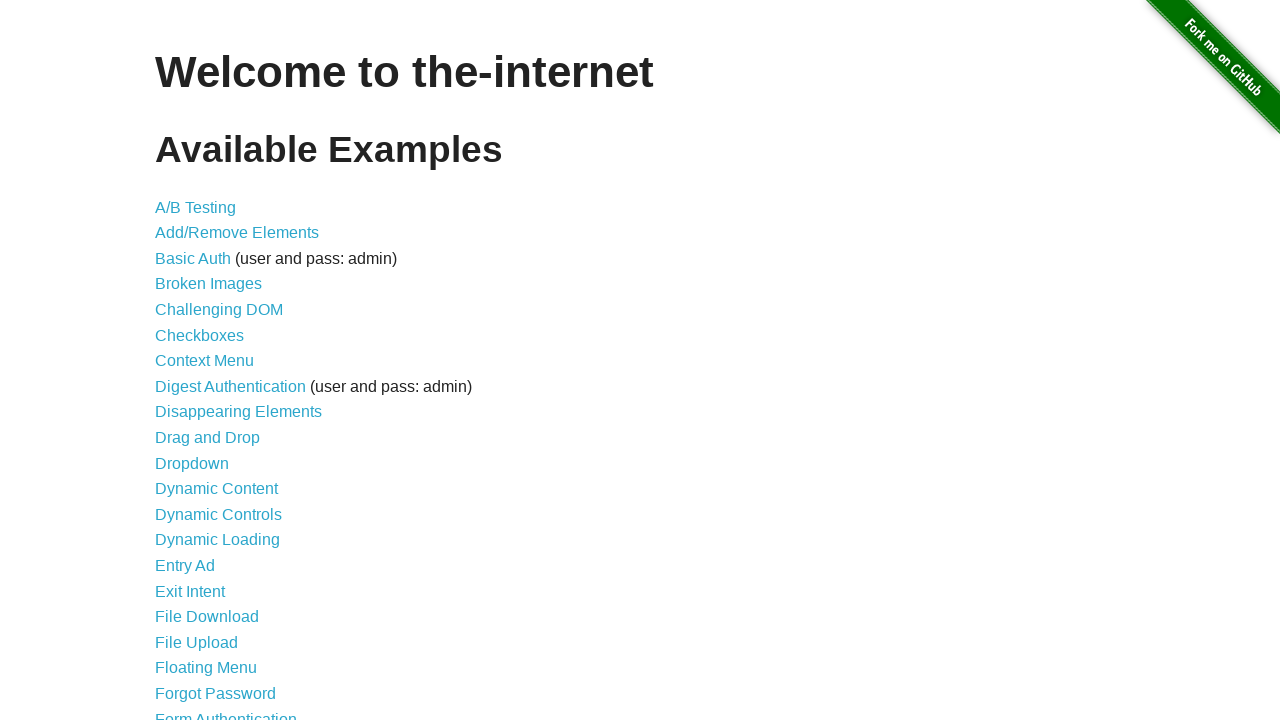

Clicked on 'Add/Remove Elements' link at (237, 233) on a:text('Add/Remove Elements')
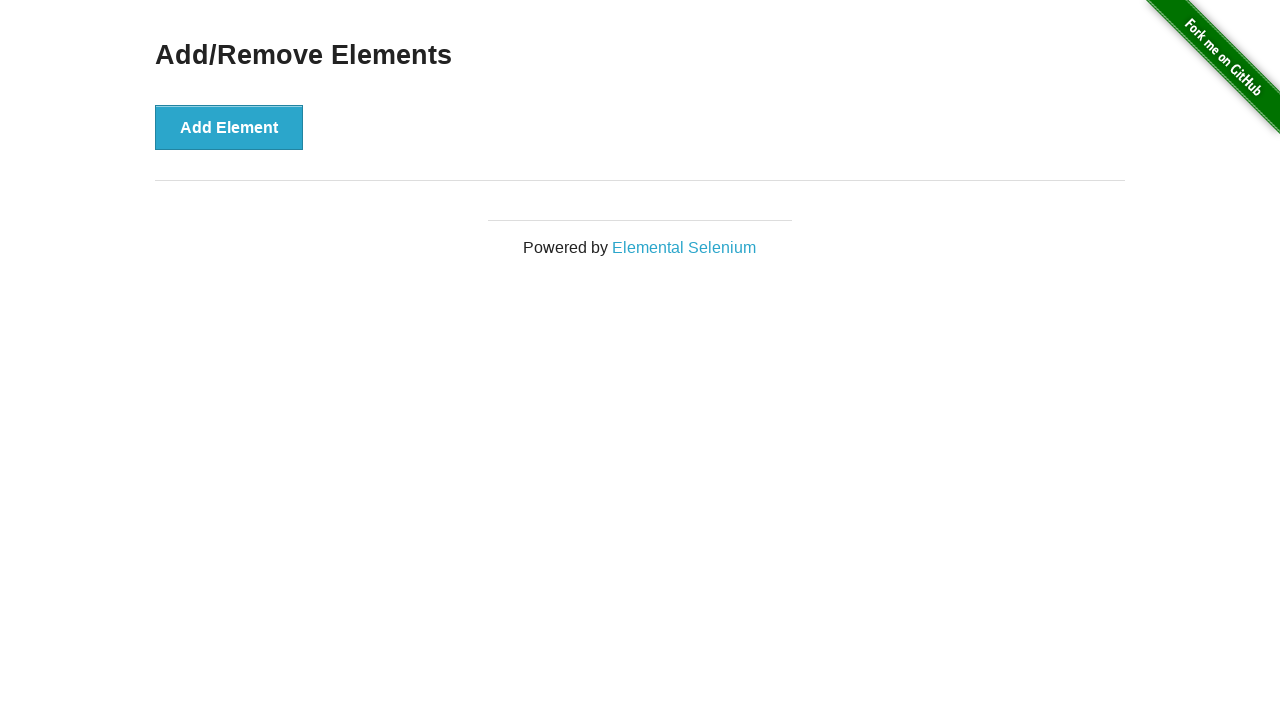

Clicked the 'Add Element' button at (229, 127) on button:text('Add Element')
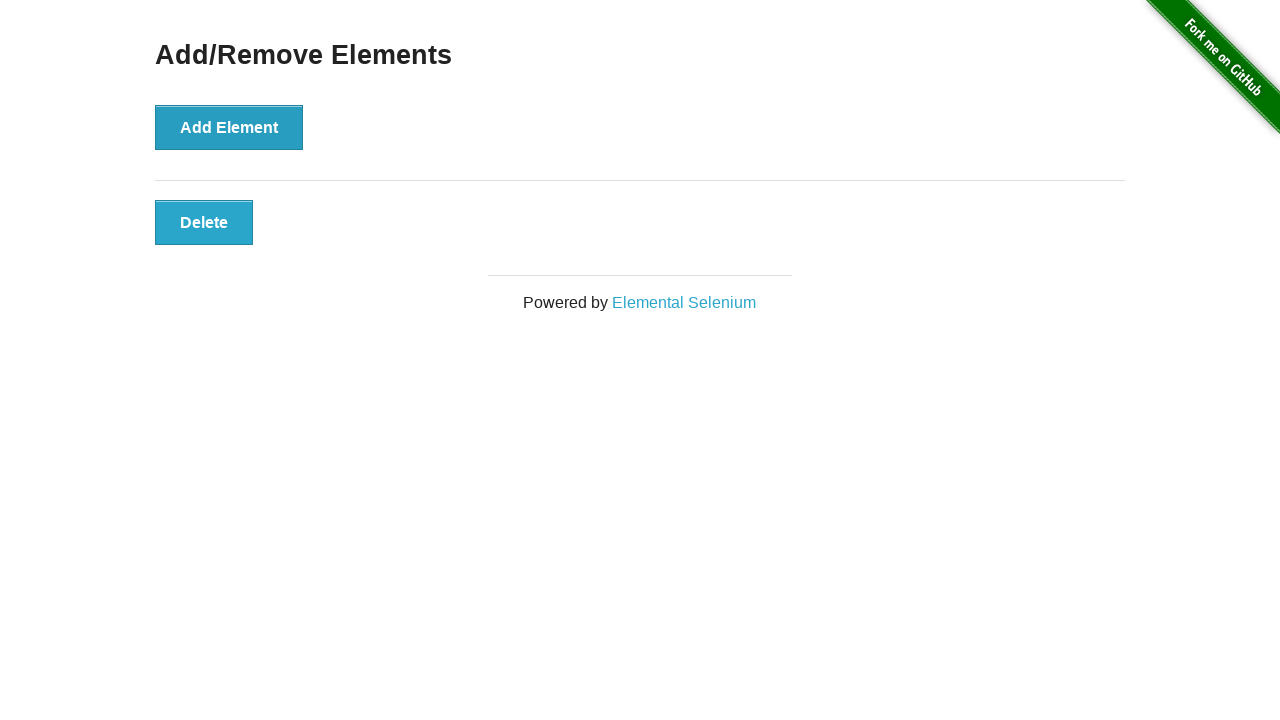

Verified that Delete button appeared after adding element
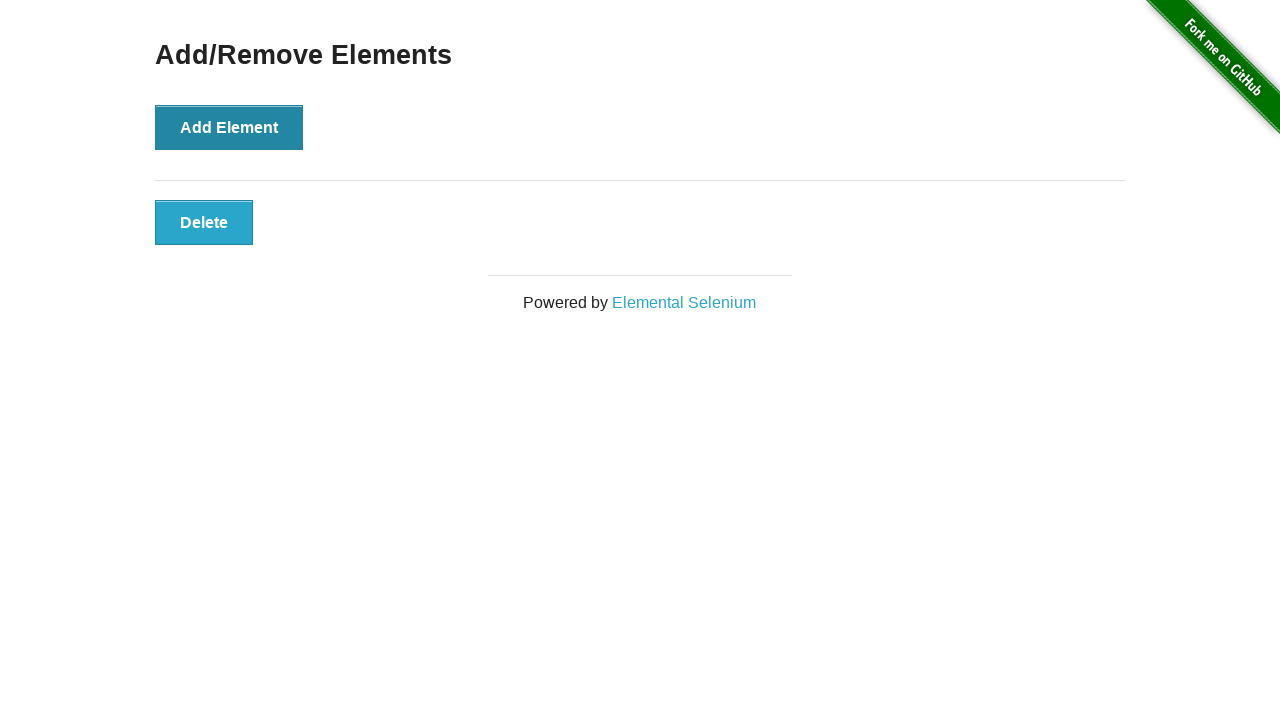

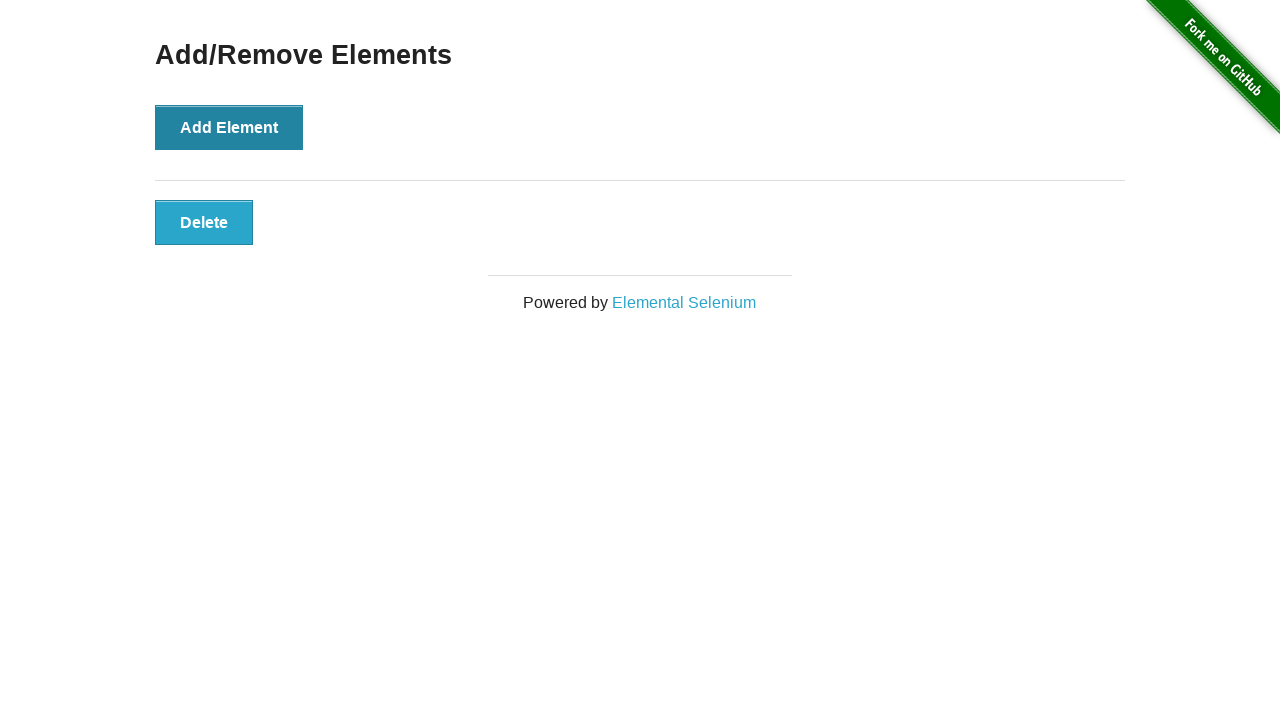